Tests wait functionality by clicking a button that starts a timer and waiting for a message to appear

Starting URL: http://seleniumpractise.blogspot.com/2016/08/how-to-use-explicit-wait-in-selenium.html

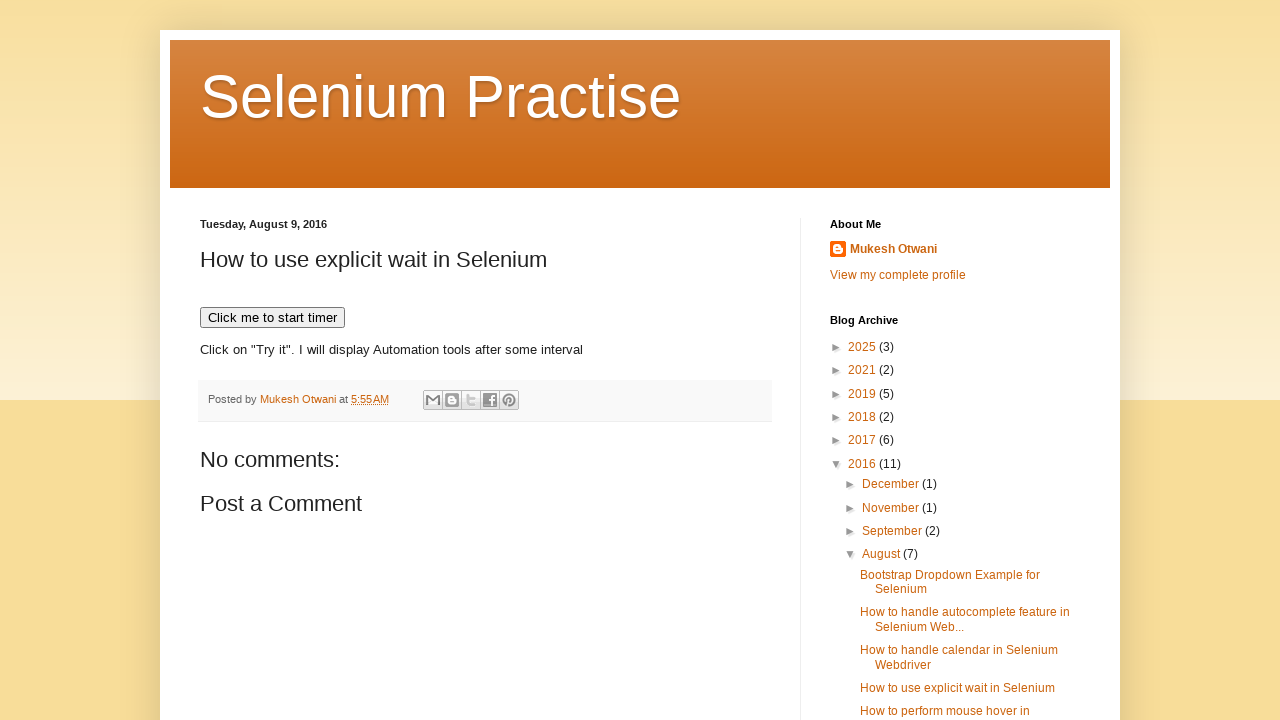

Navigated to explicit wait practice page
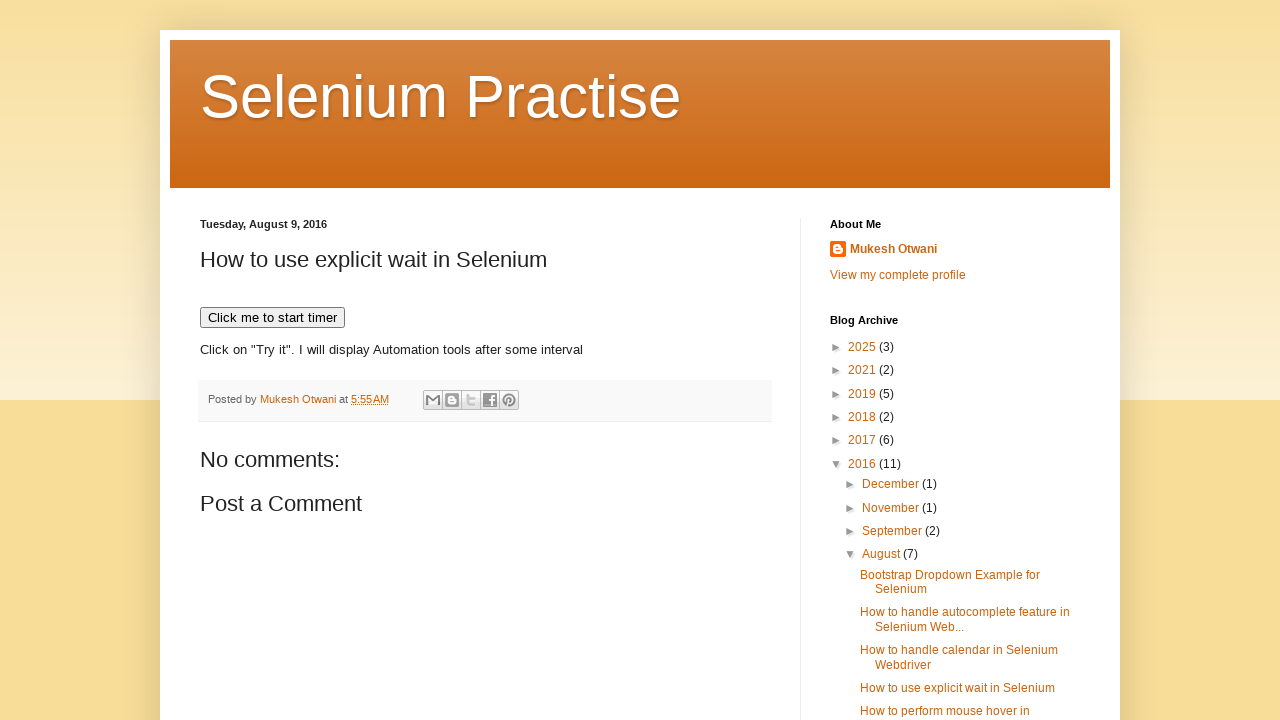

Clicked button to start timer at (272, 318) on xpath=//button[text()='Click me to start timer']
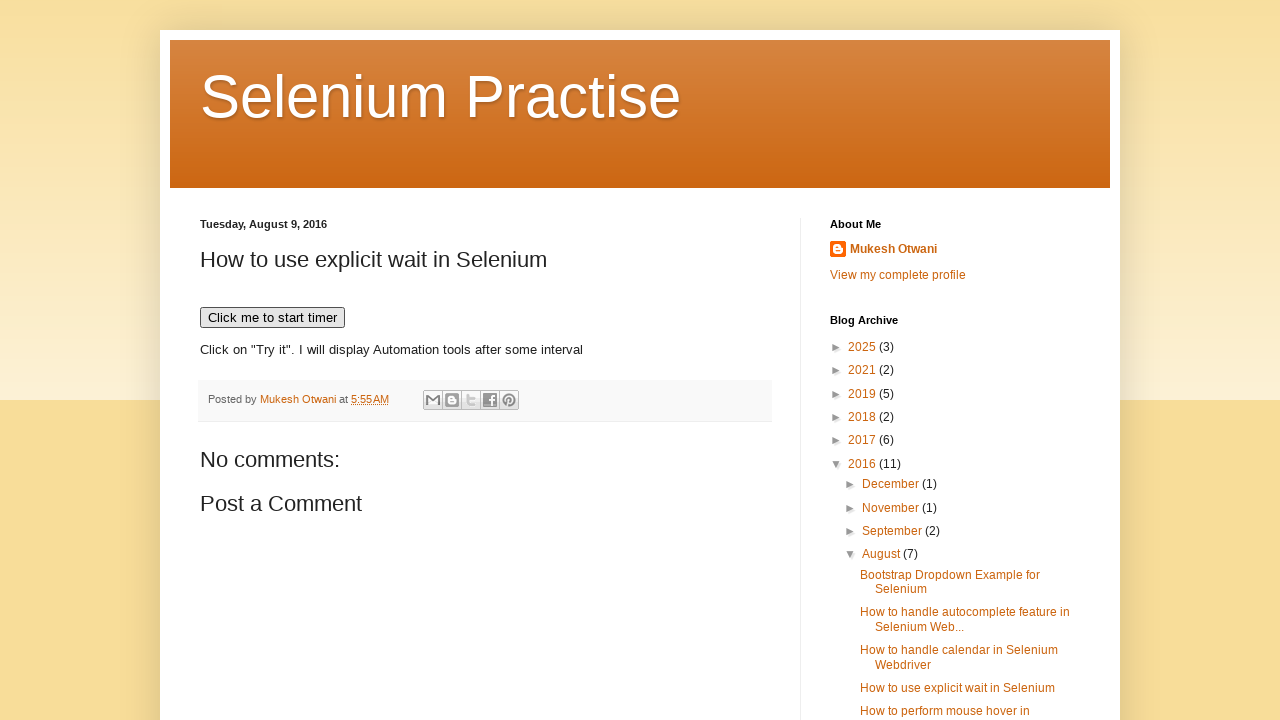

WebDriver message appeared after waiting for timer
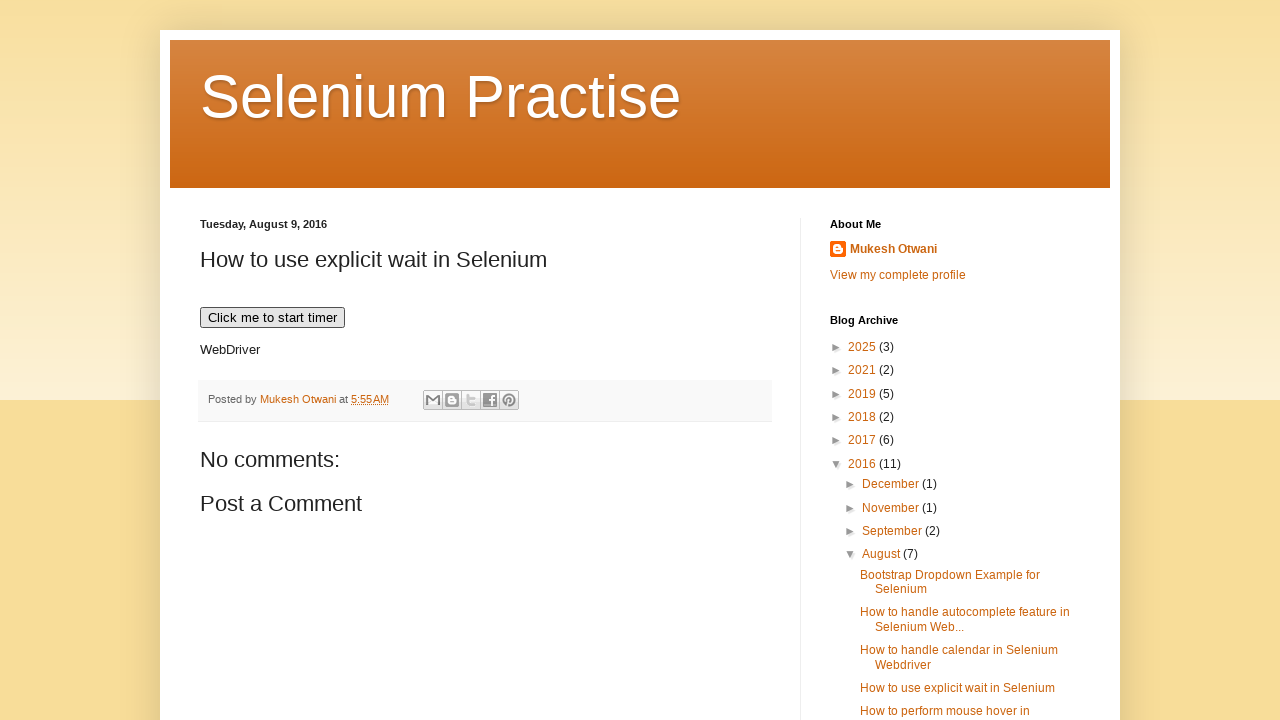

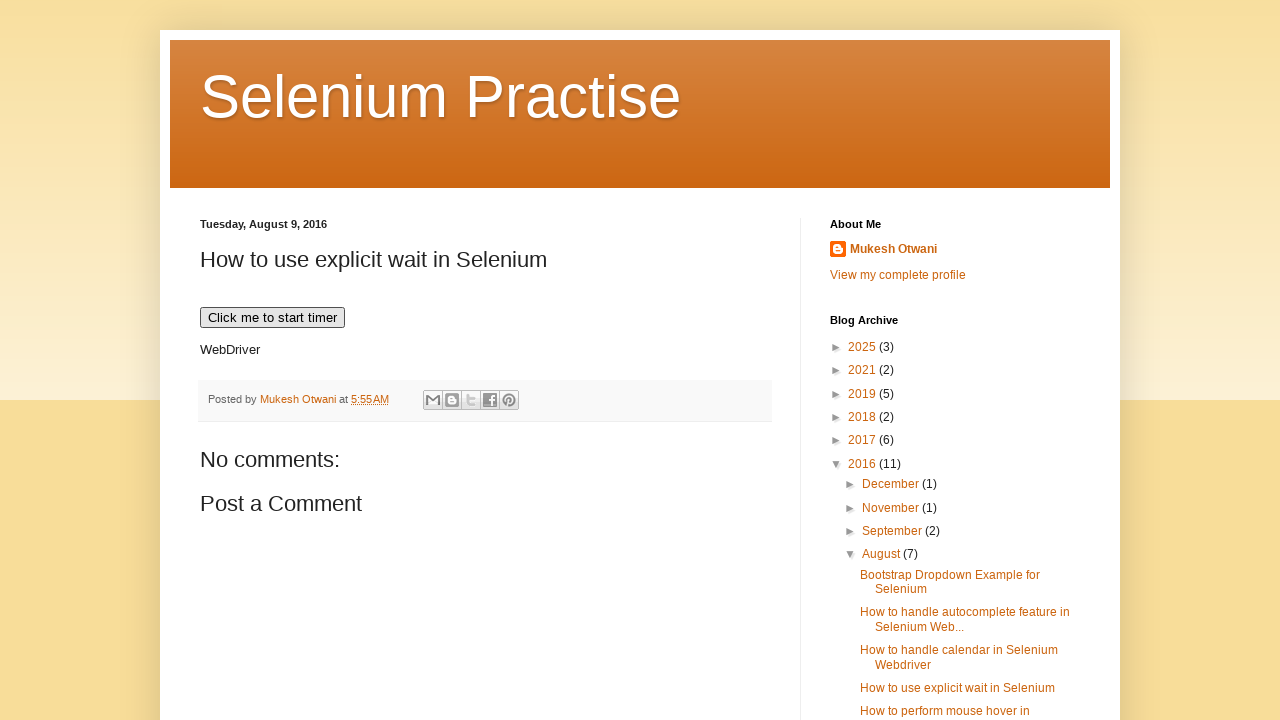